Performs a click-and-hold, moves to target element, and releases the mouse button

Starting URL: https://crossbrowsertesting.github.io/drag-and-drop

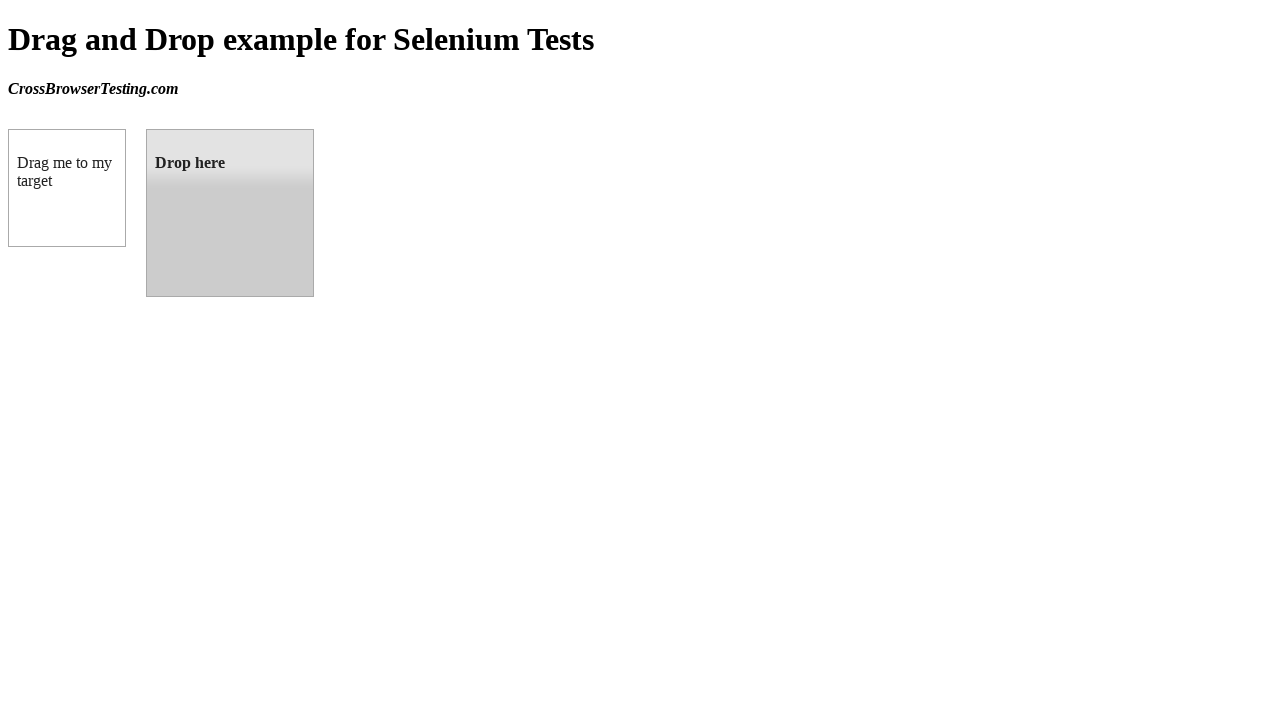

Located draggable source element
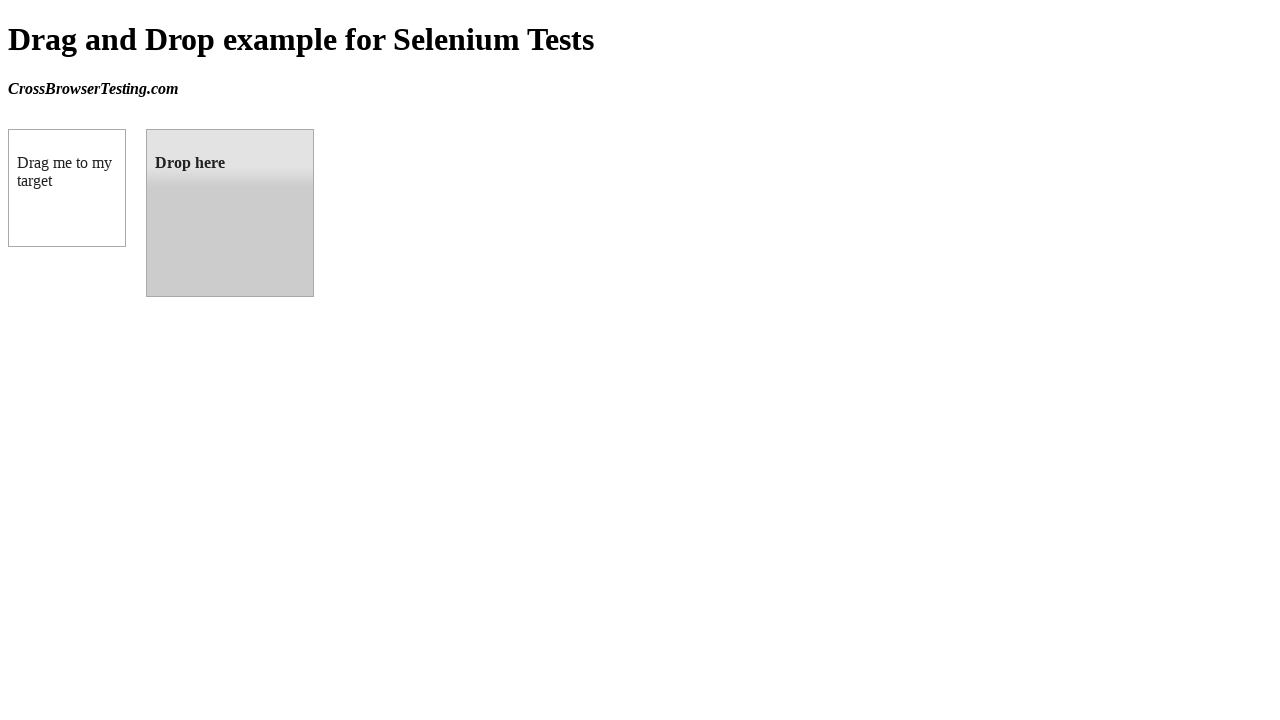

Located droppable target element
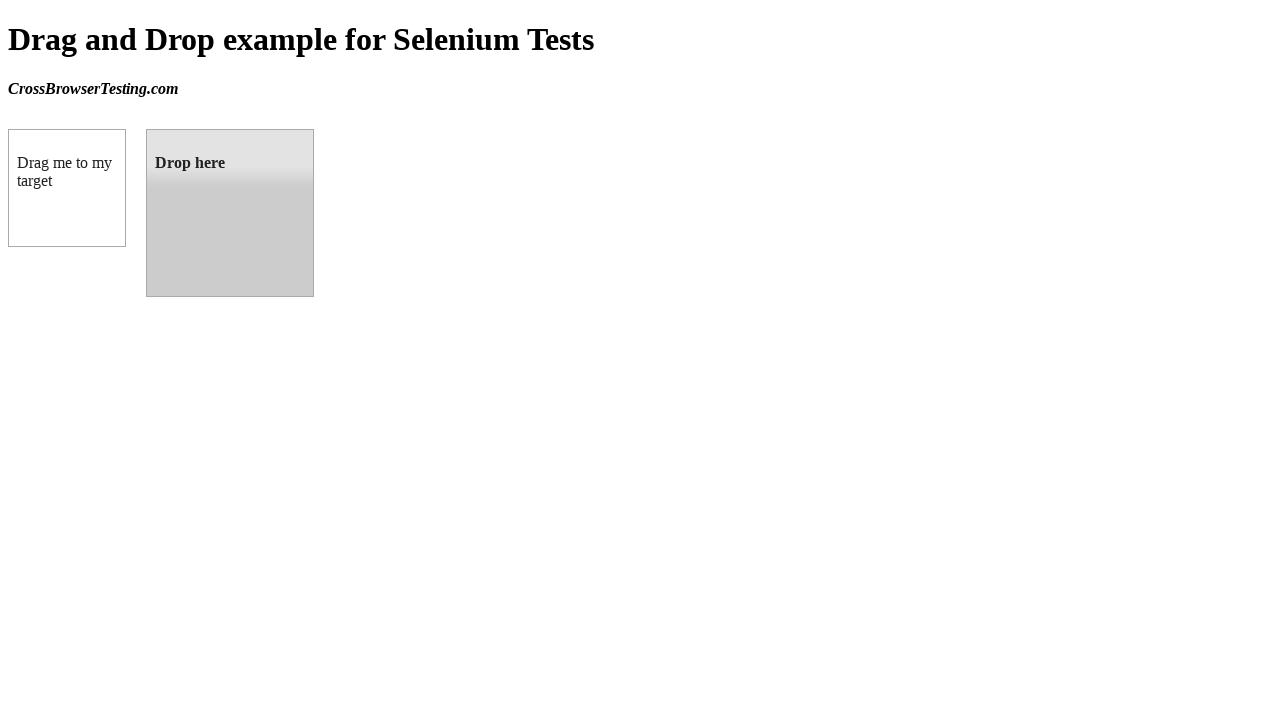

Retrieved bounding box of source element
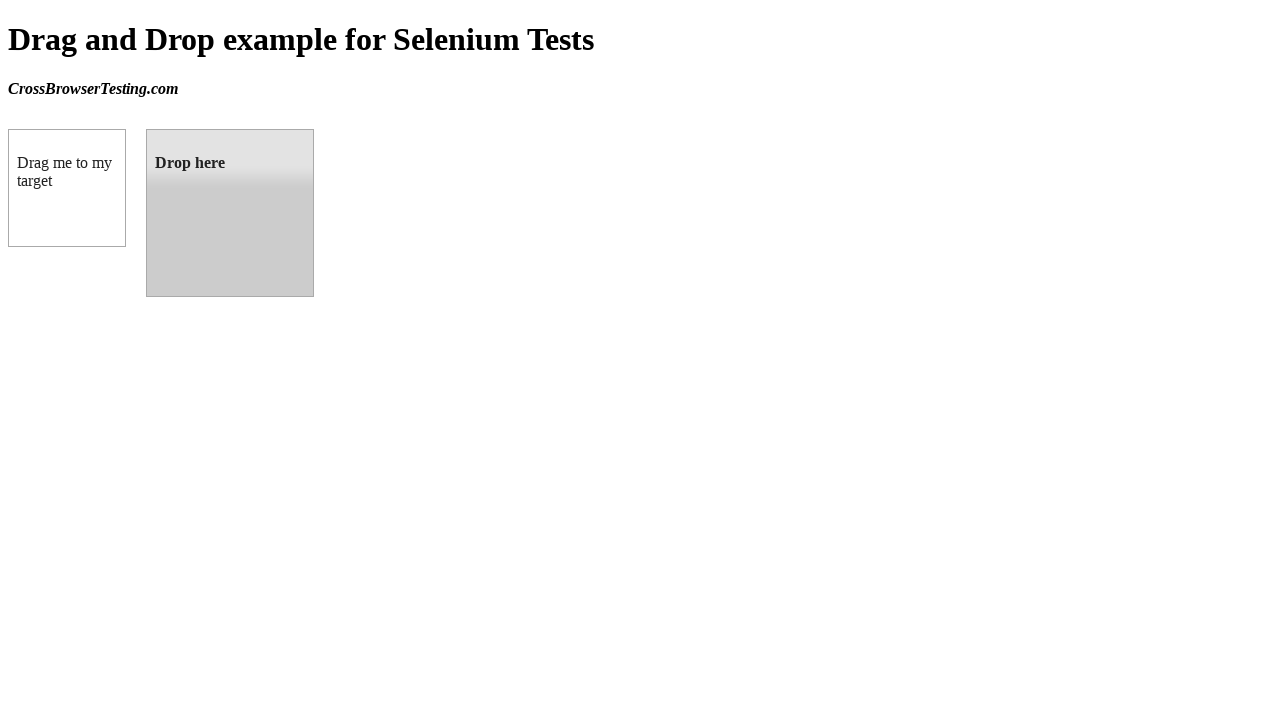

Retrieved bounding box of target element
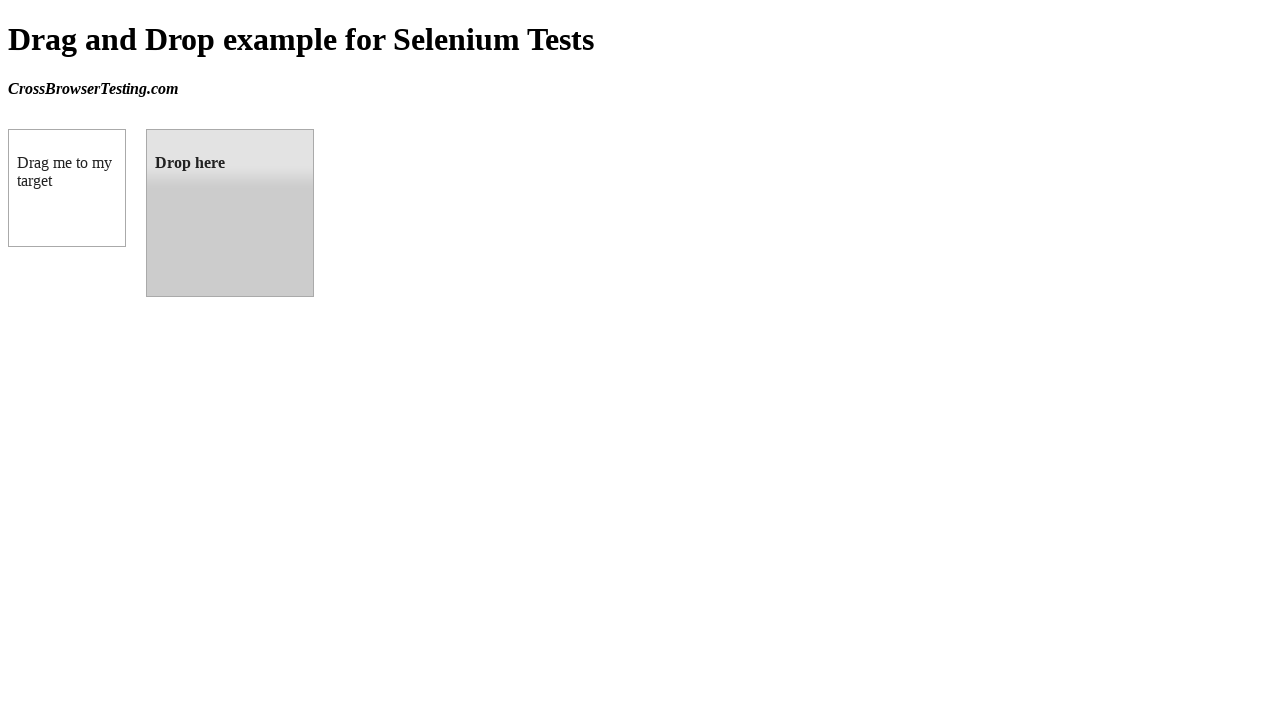

Moved mouse to center of source element at (67, 188)
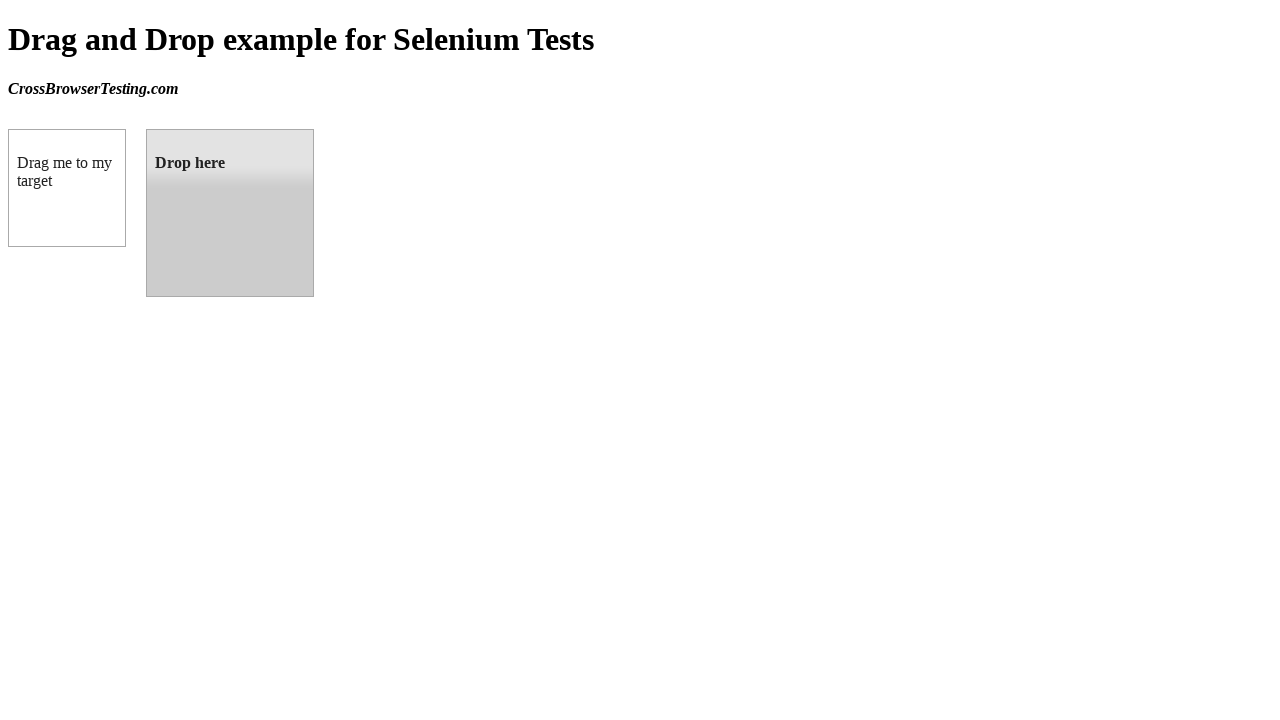

Pressed and held mouse button on source element at (67, 188)
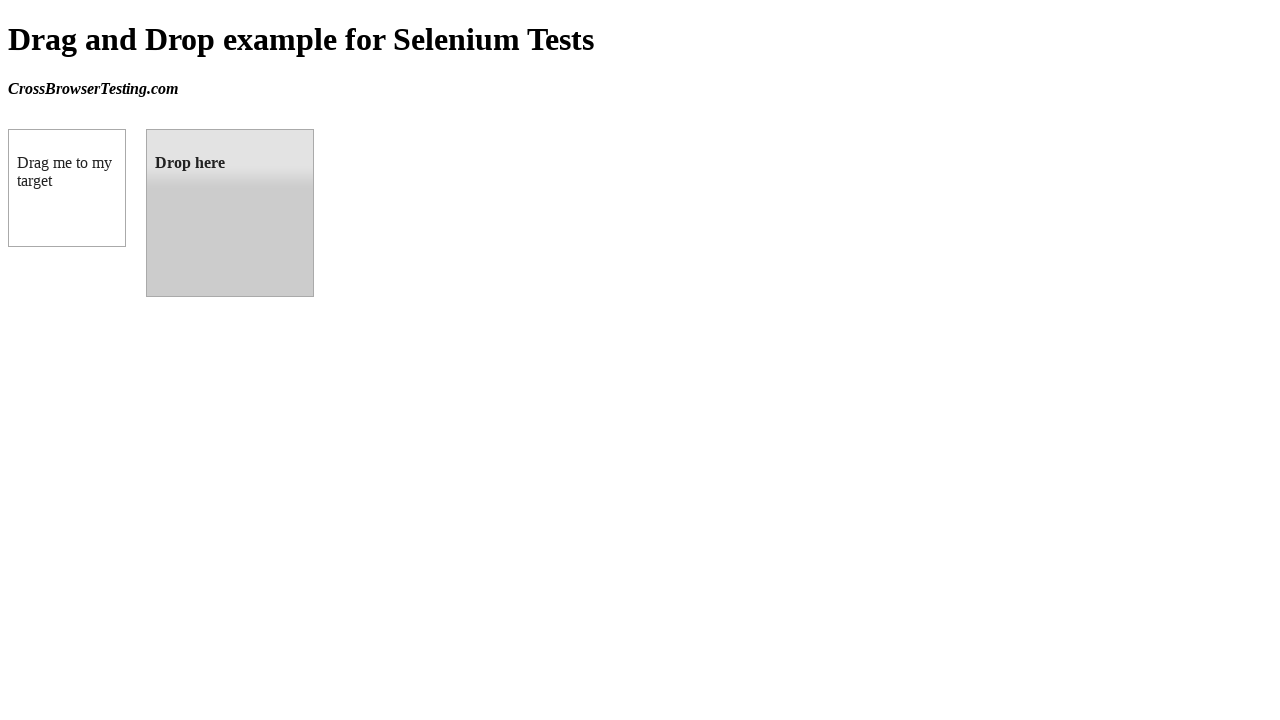

Dragged element to center of target element at (230, 213)
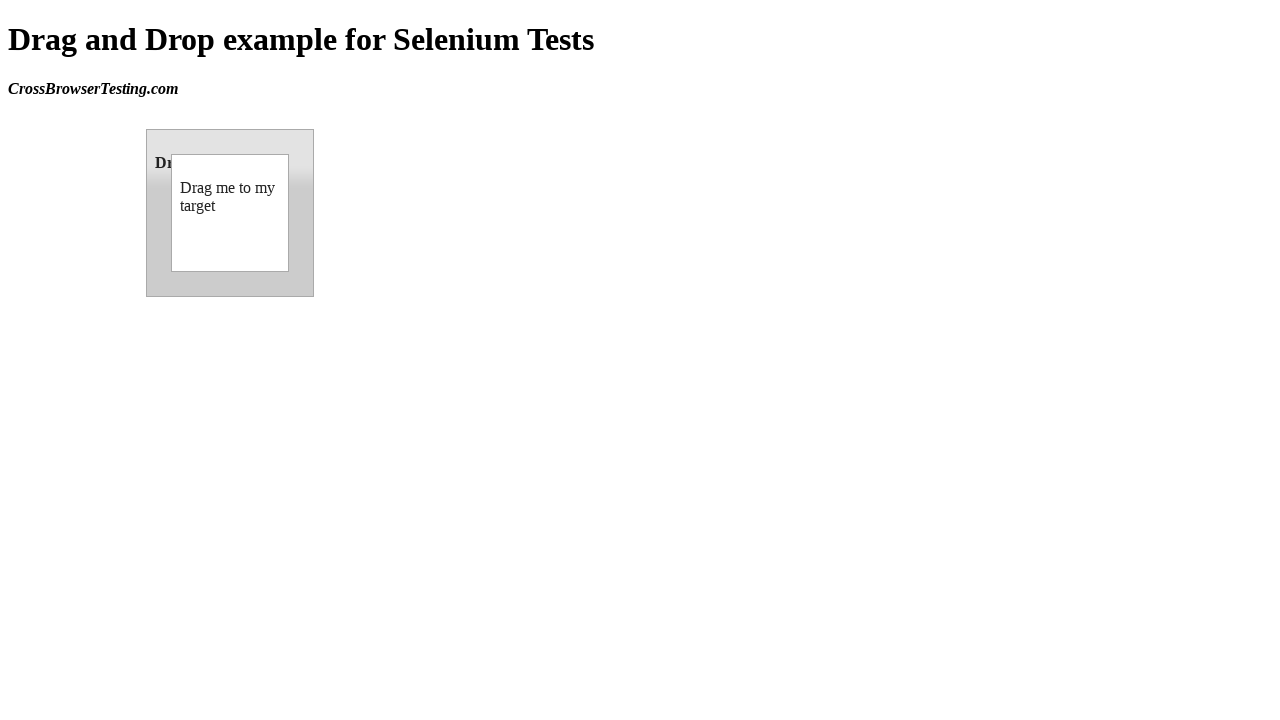

Released mouse button to complete drag and drop at (230, 213)
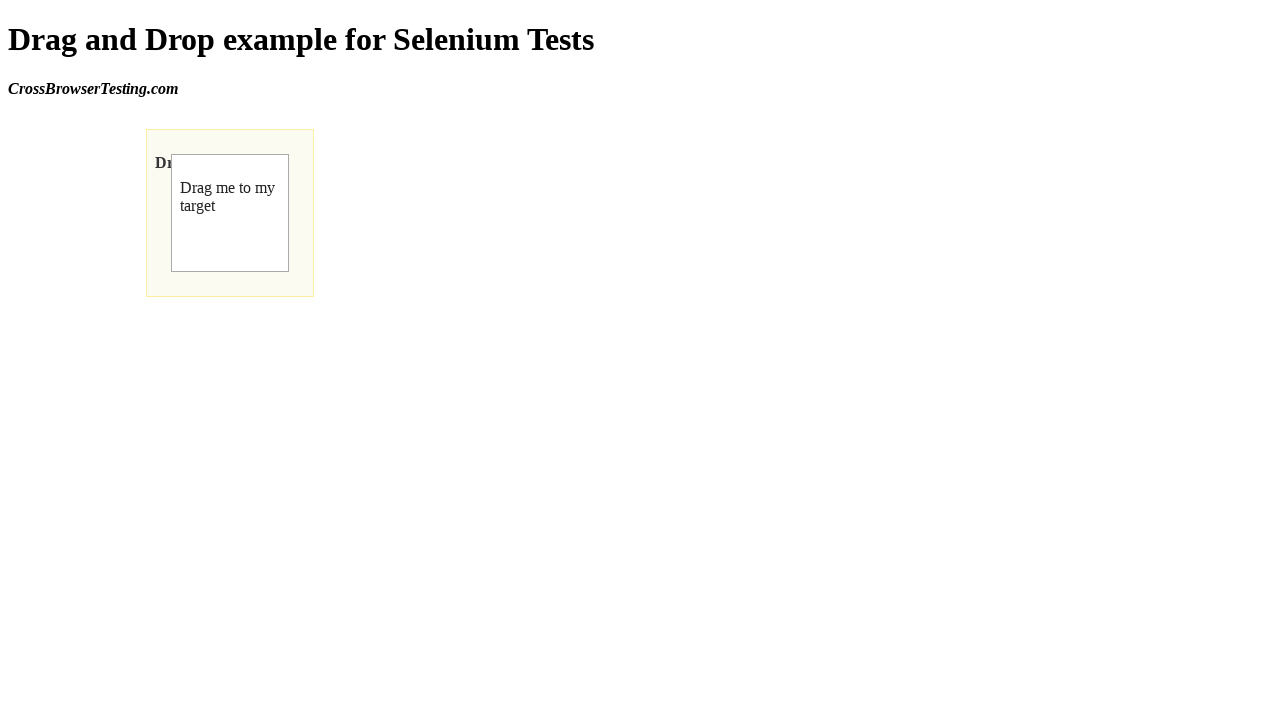

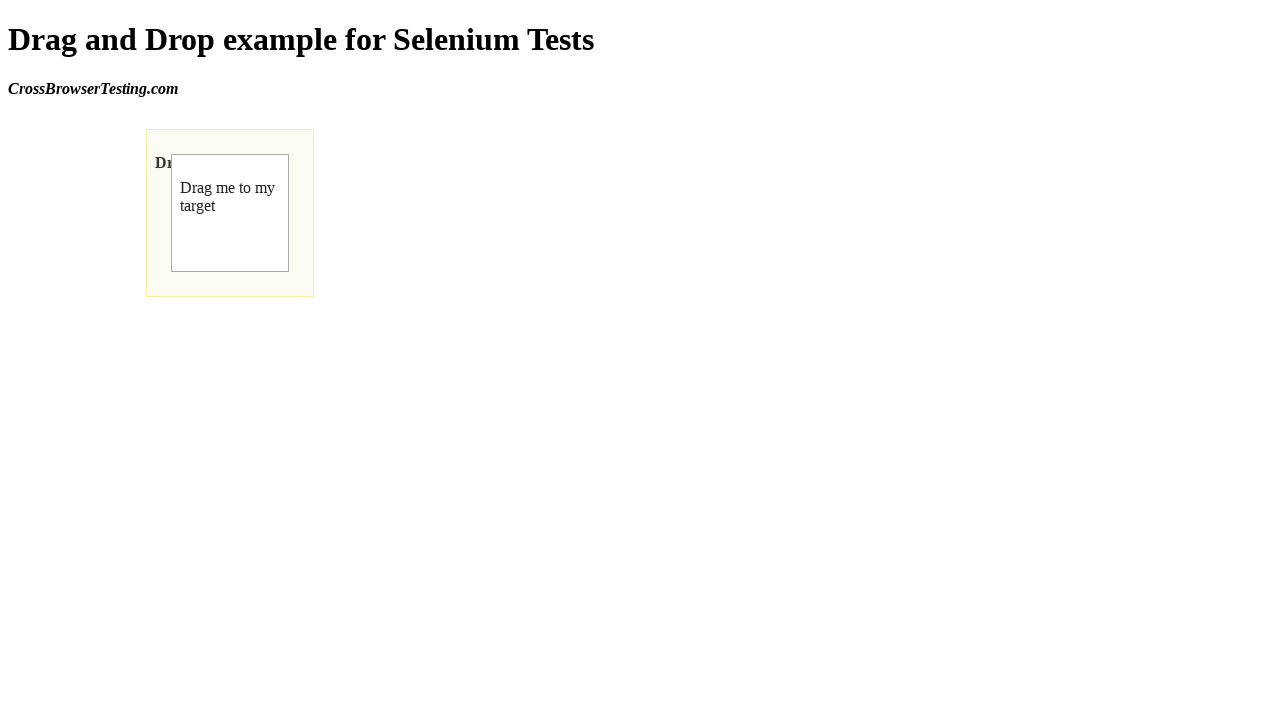